Tests drag and drop functionality within an iframe on the jQuery UI demo page by dragging an element and dropping it onto a target

Starting URL: https://jqueryui.com/droppable/

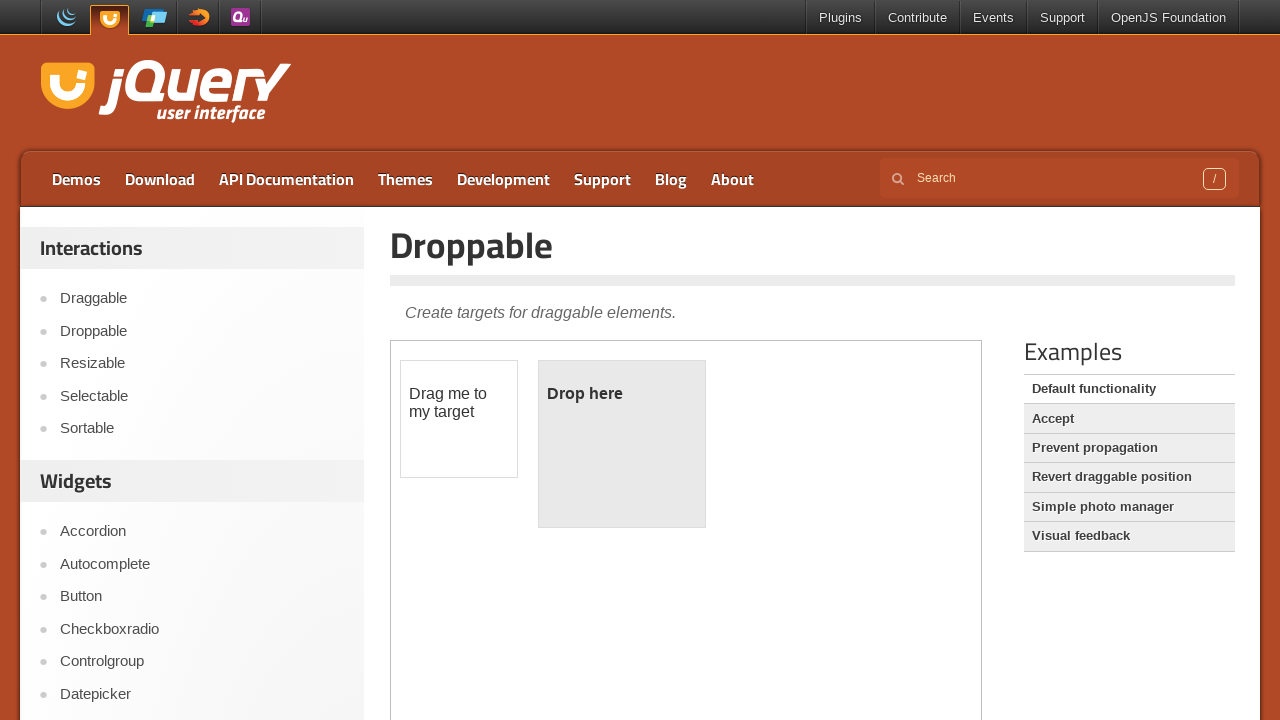

Retrieved page title
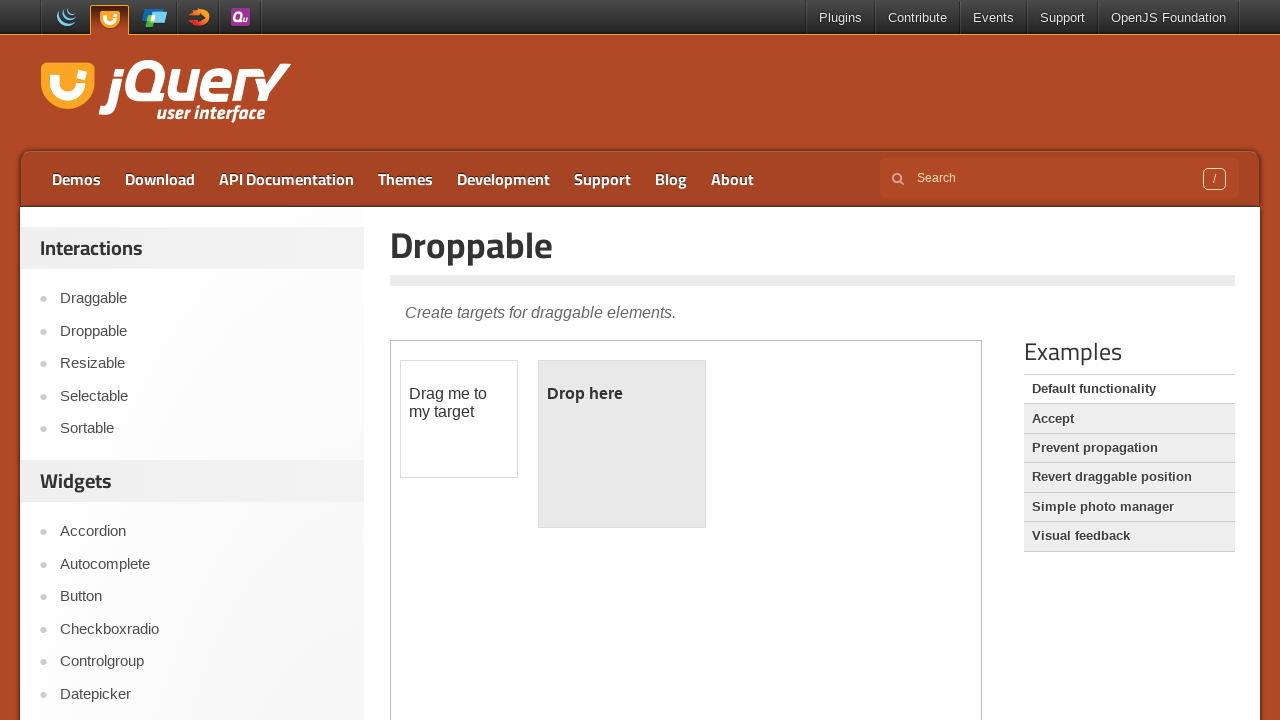

Retrieved main page heading text
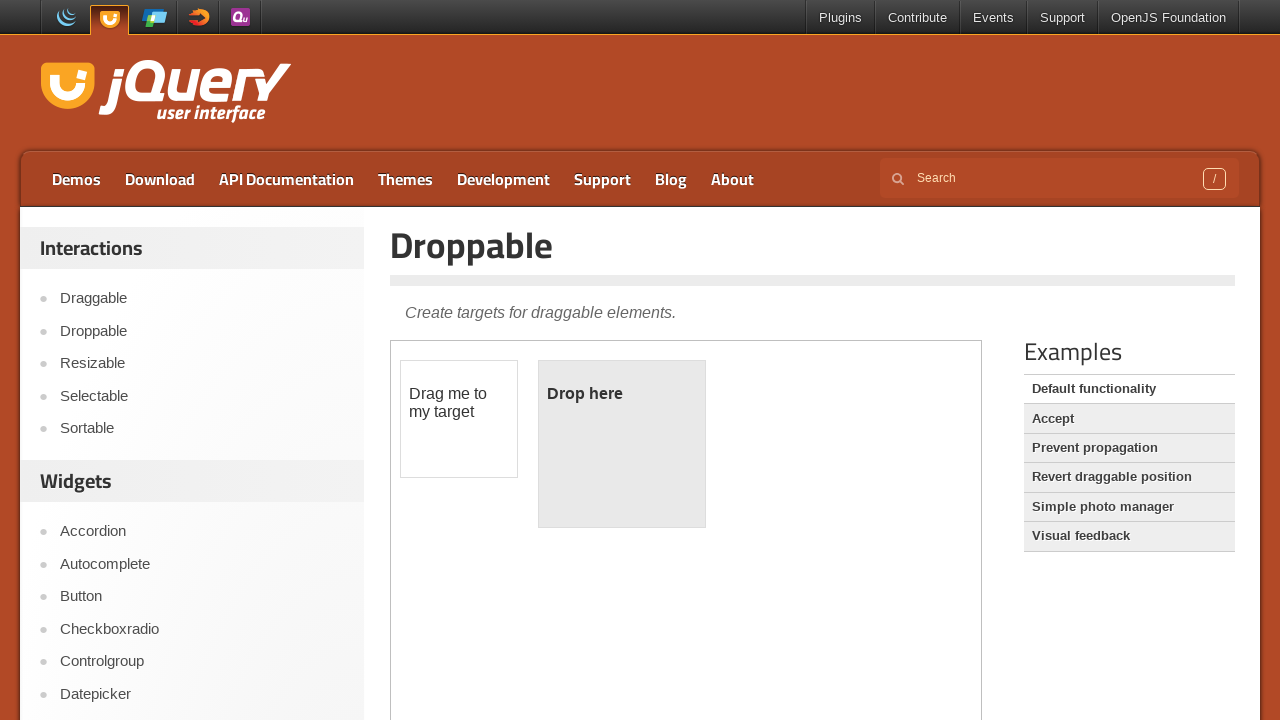

Counted 1 iframe(s) on the page
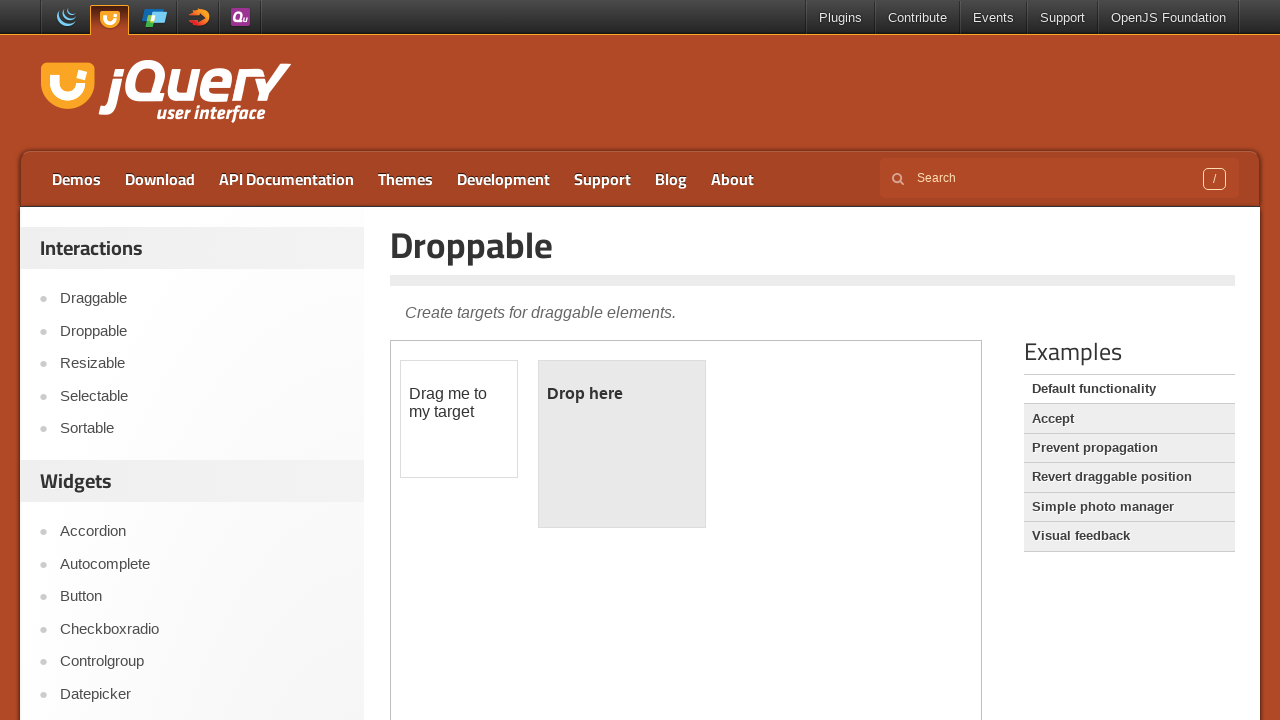

Located demo frame
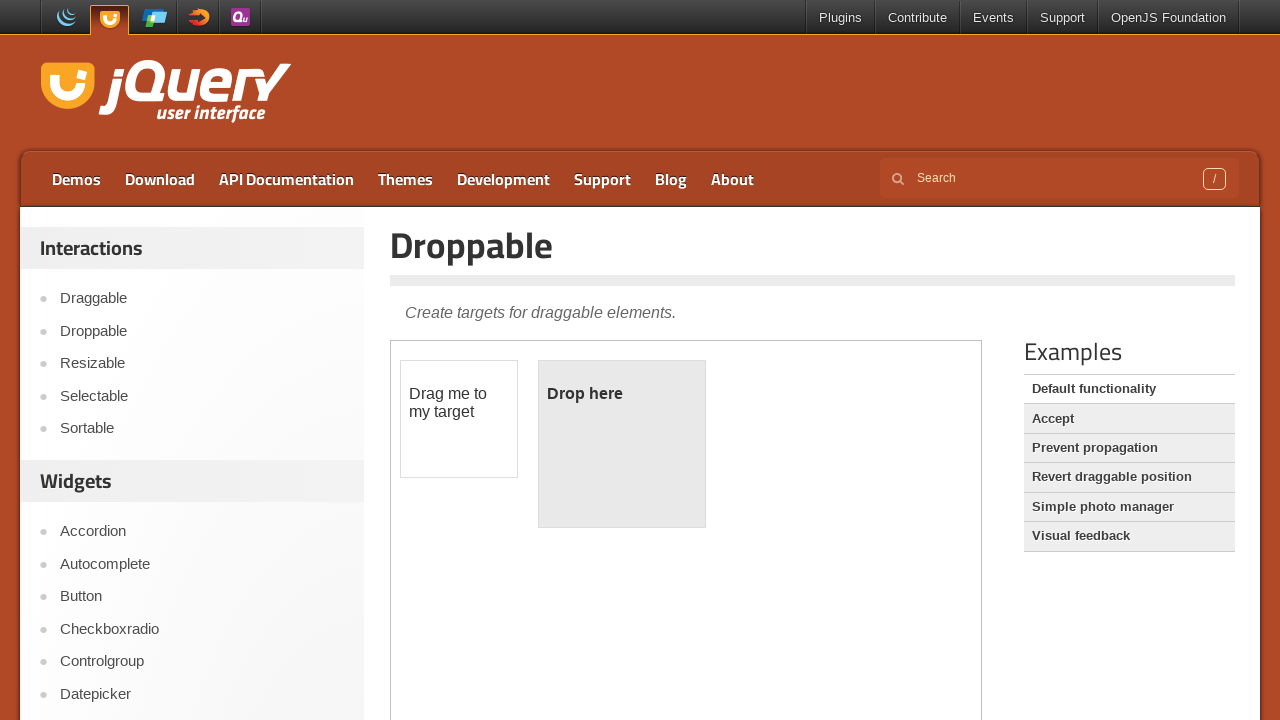

Retrieved draggable element text: '
	Drag me to my target
'
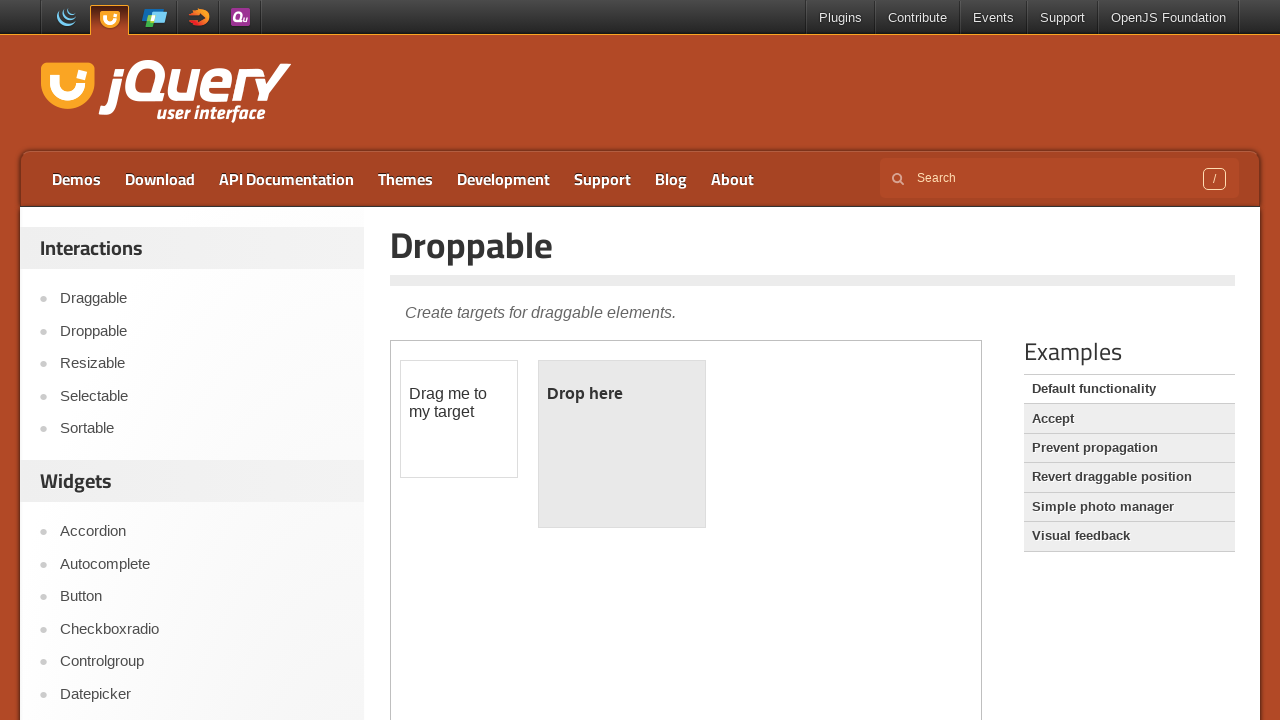

Dragged draggable element onto droppable target at (622, 444)
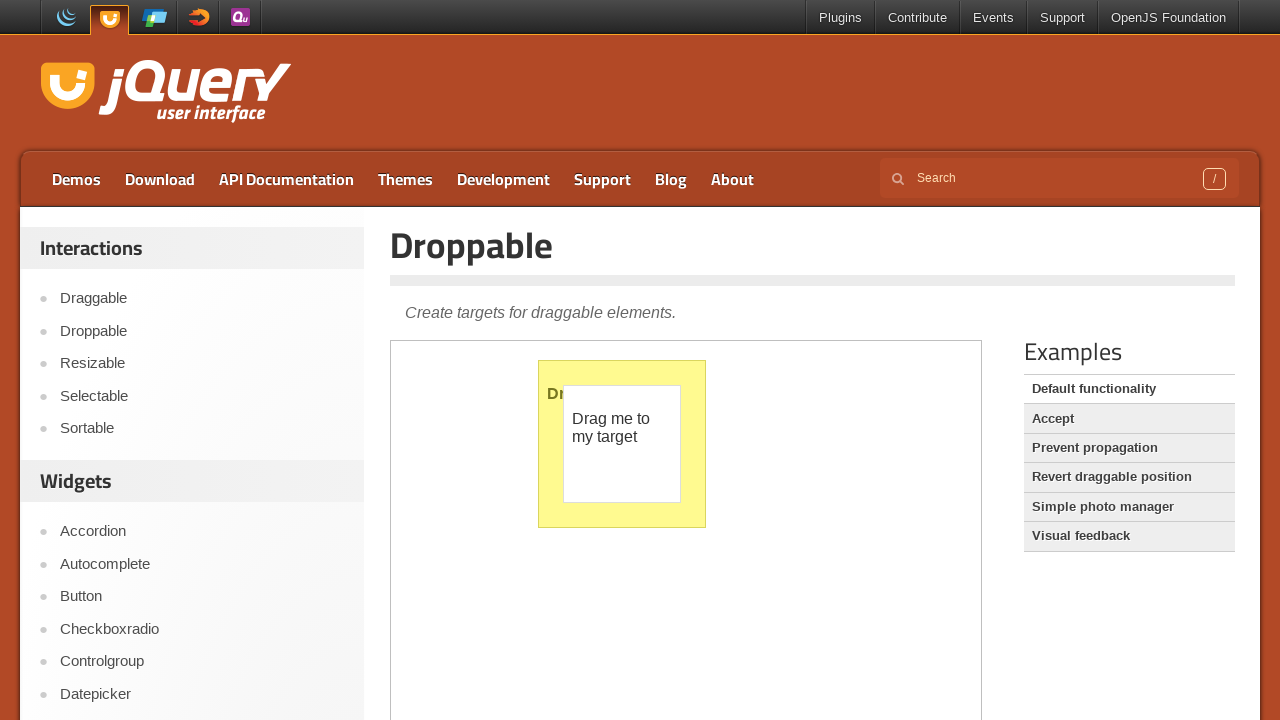

Retrieved main page heading text again to verify context
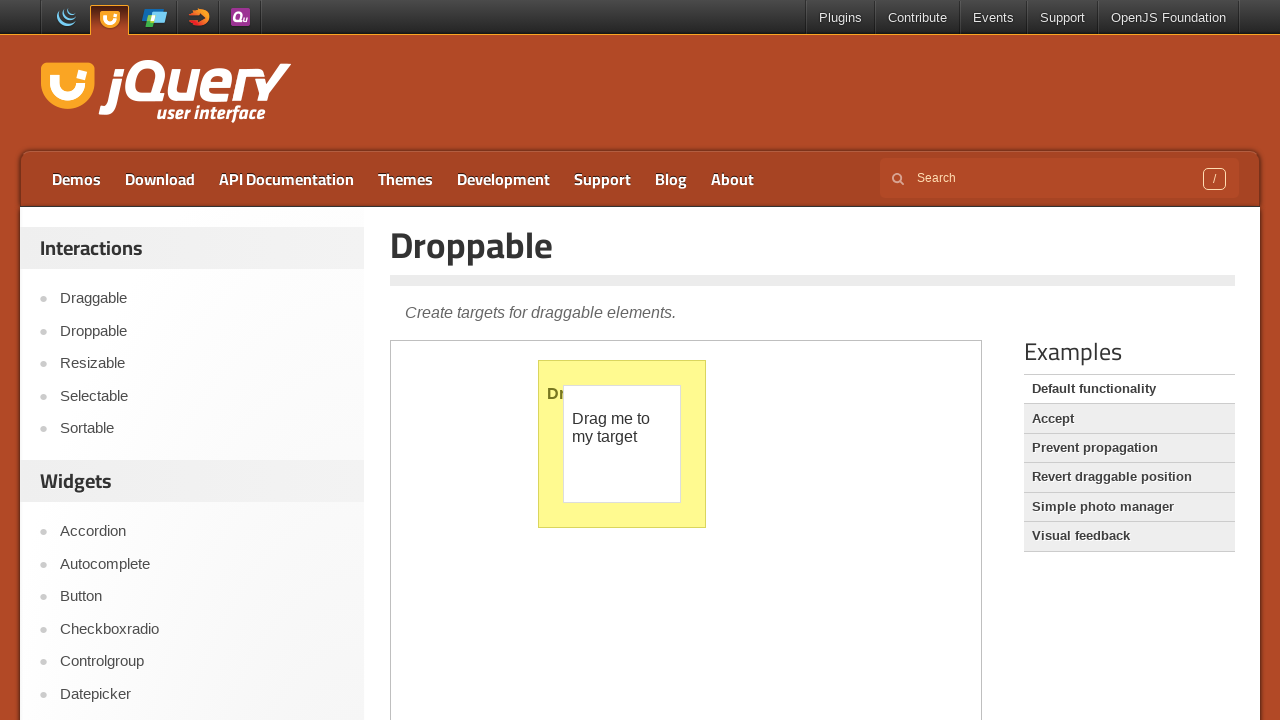

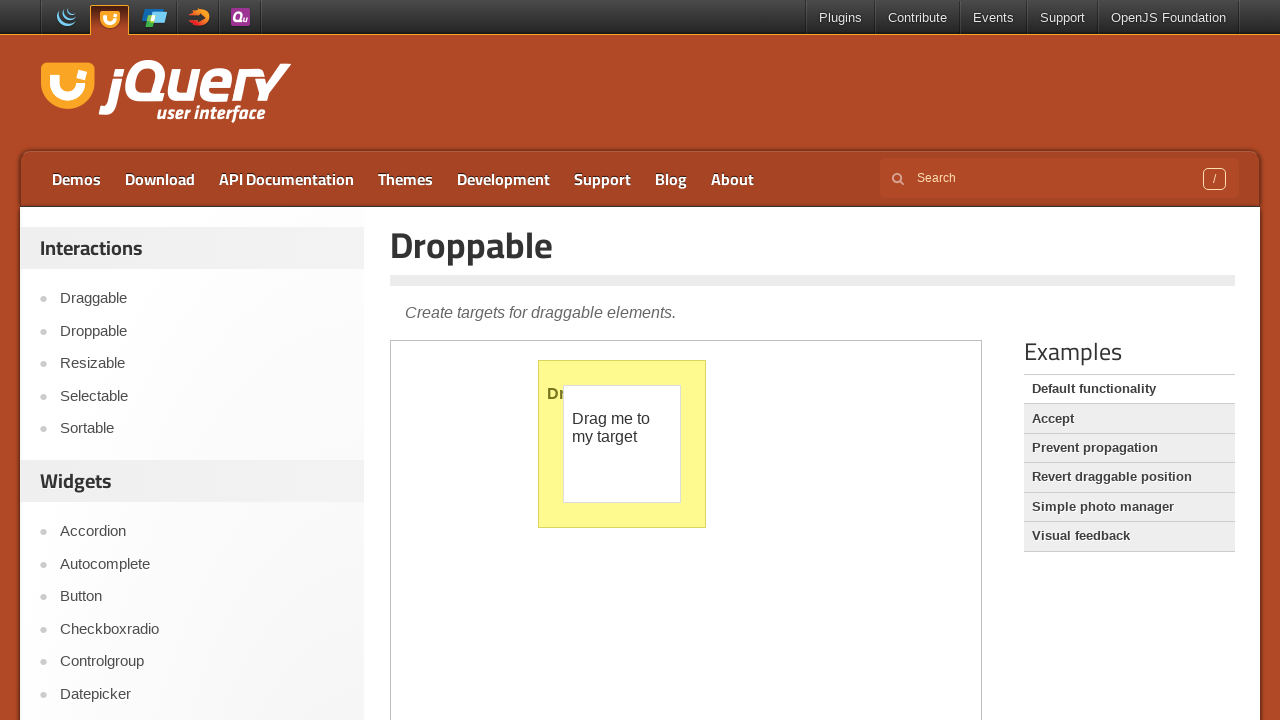